Waits for a price to drop to $100, then clicks a button and solves a math problem by entering the calculated result

Starting URL: http://suninjuly.github.io/explicit_wait2.html

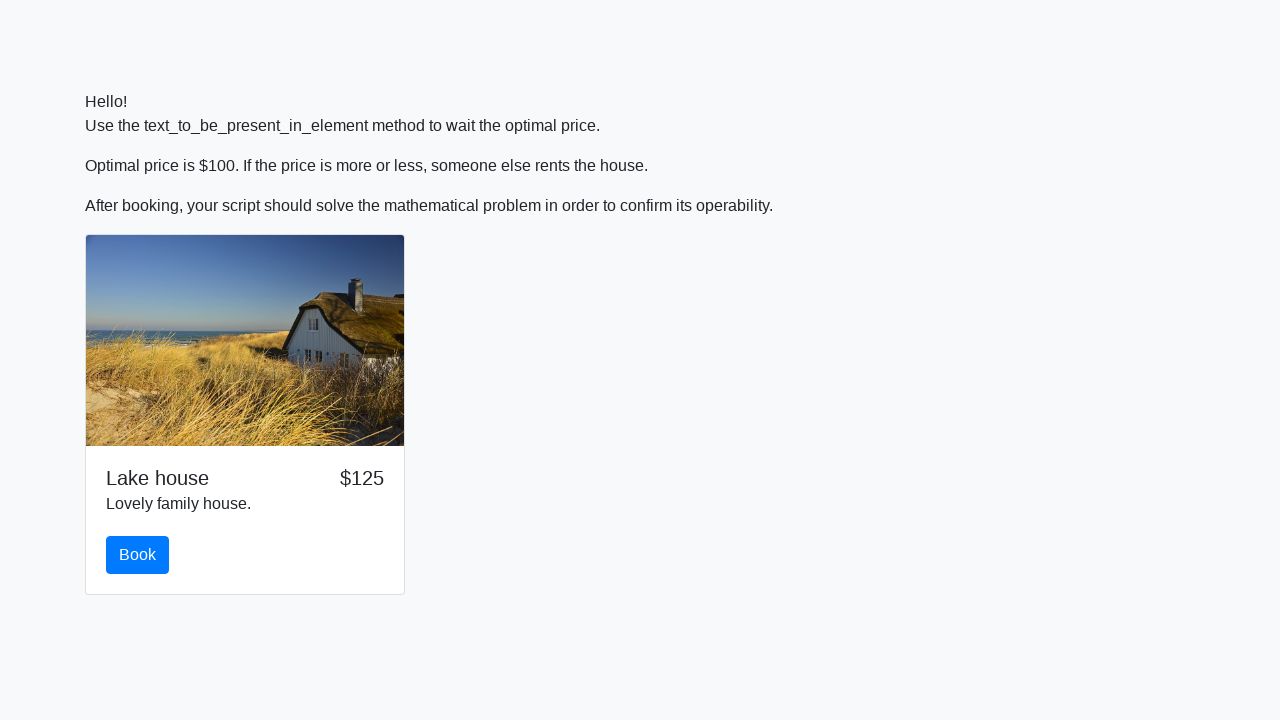

Waited for price to drop to $100
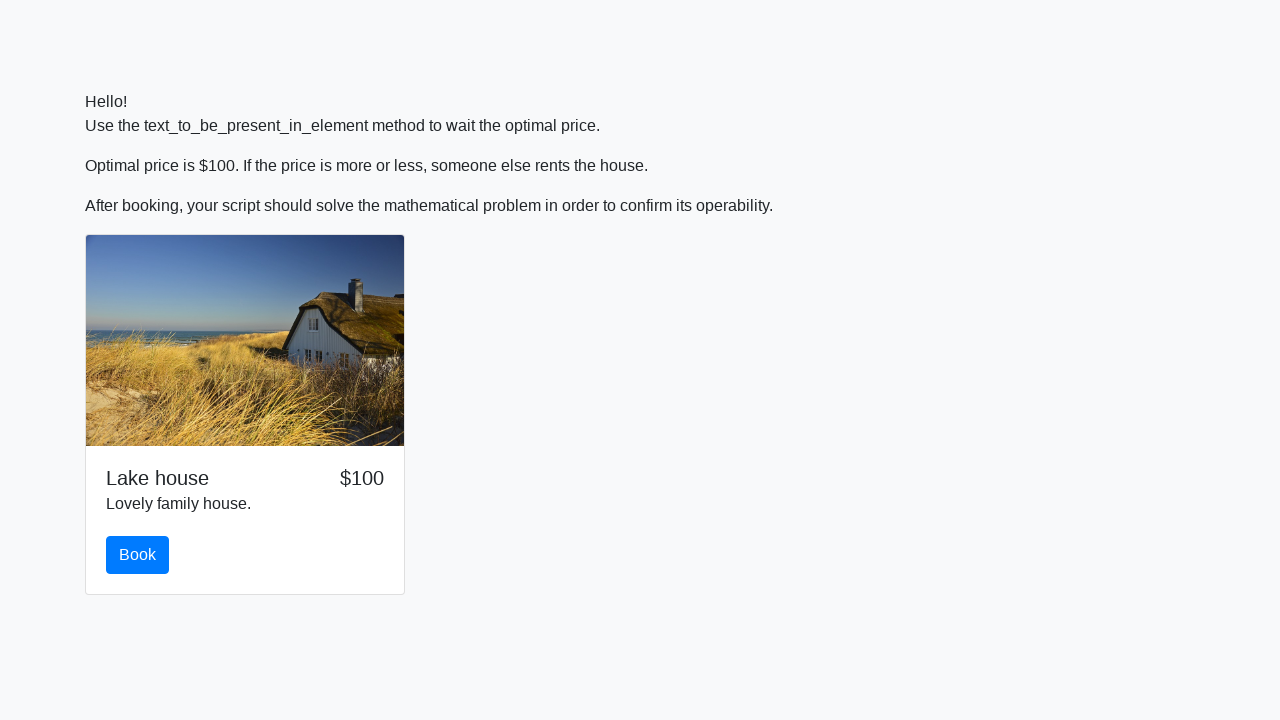

Clicked the book button at (138, 555) on button
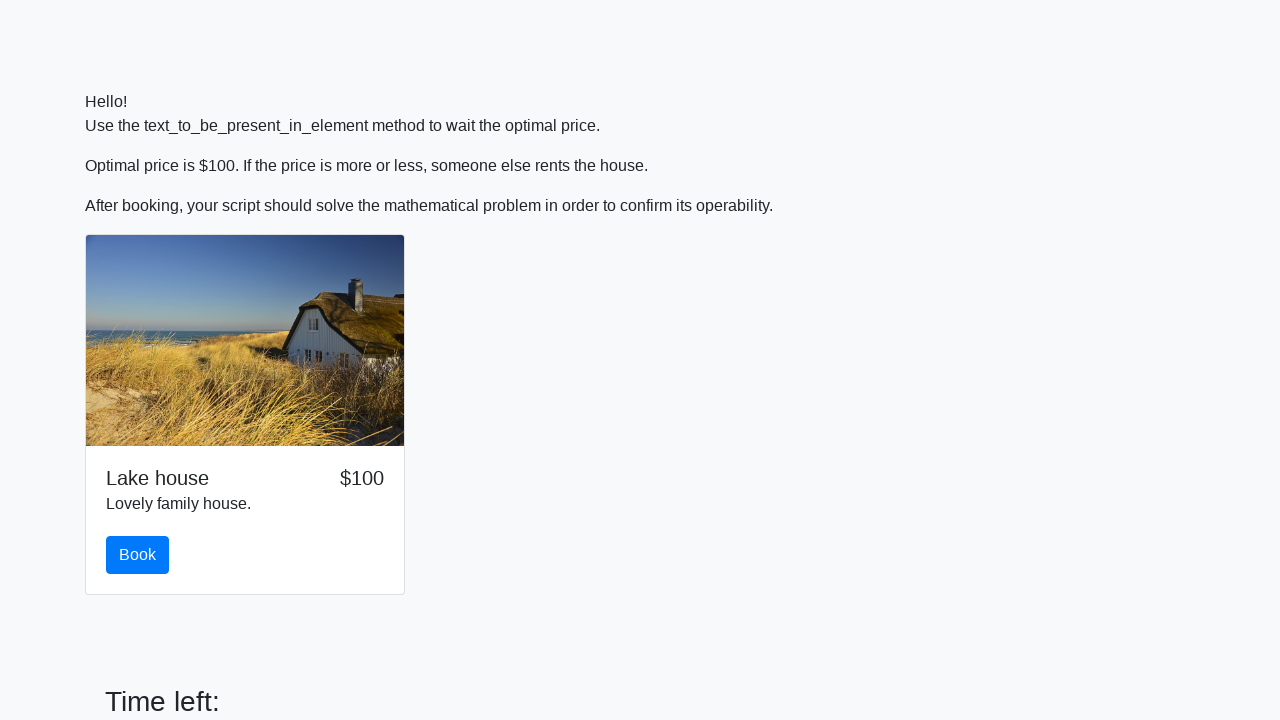

Retrieved x value from page: 931
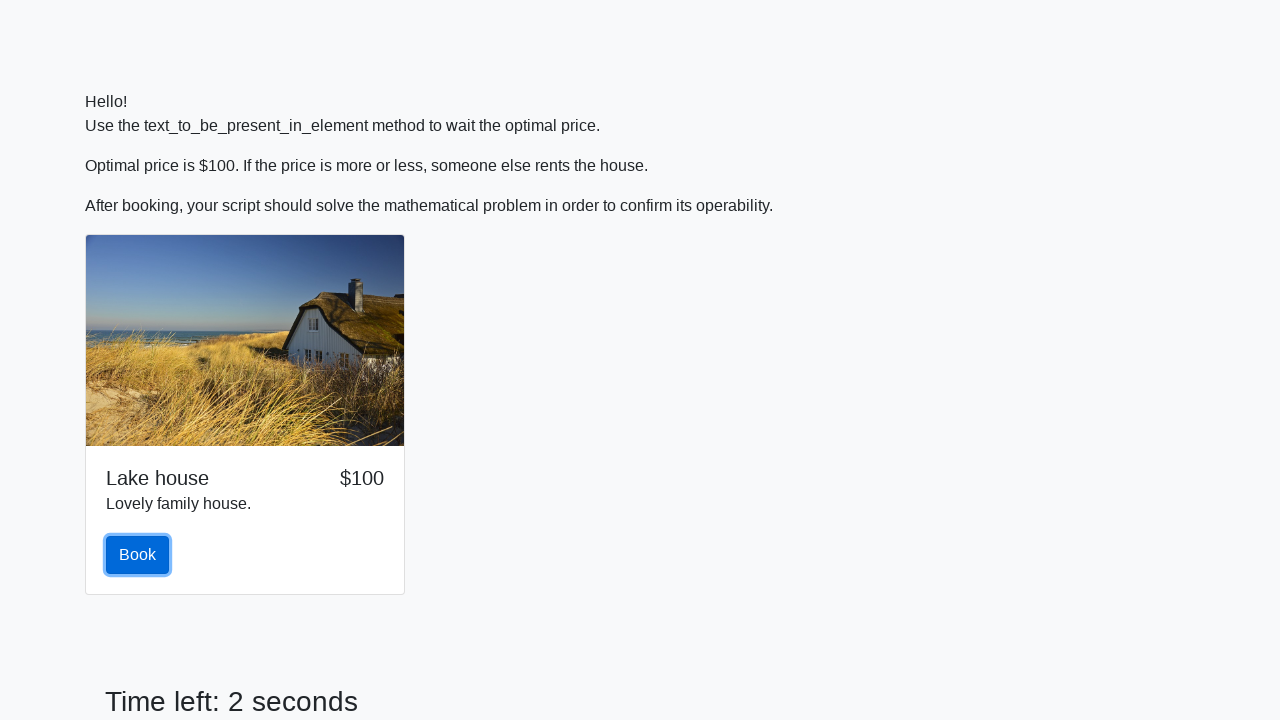

Calculated y = log(abs(12 * sin(931))) = 2.3638308018597503
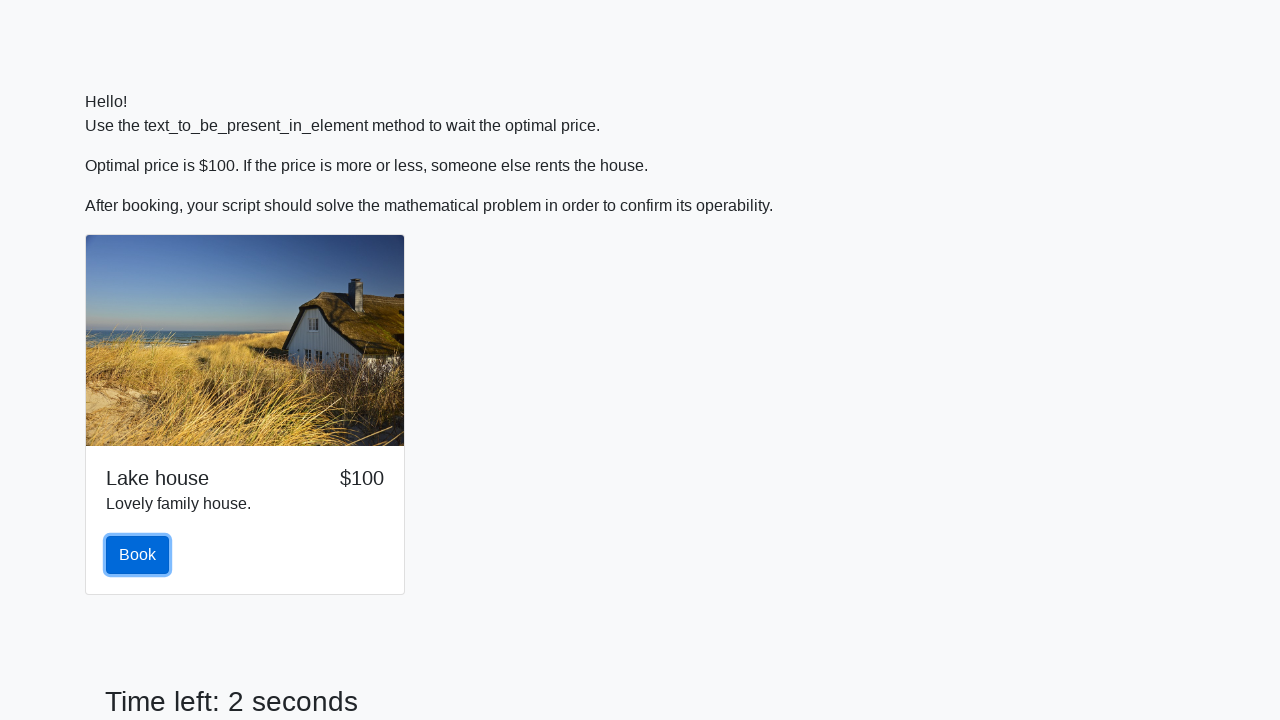

Entered calculated answer '2.3638308018597503' in answer field on #answer
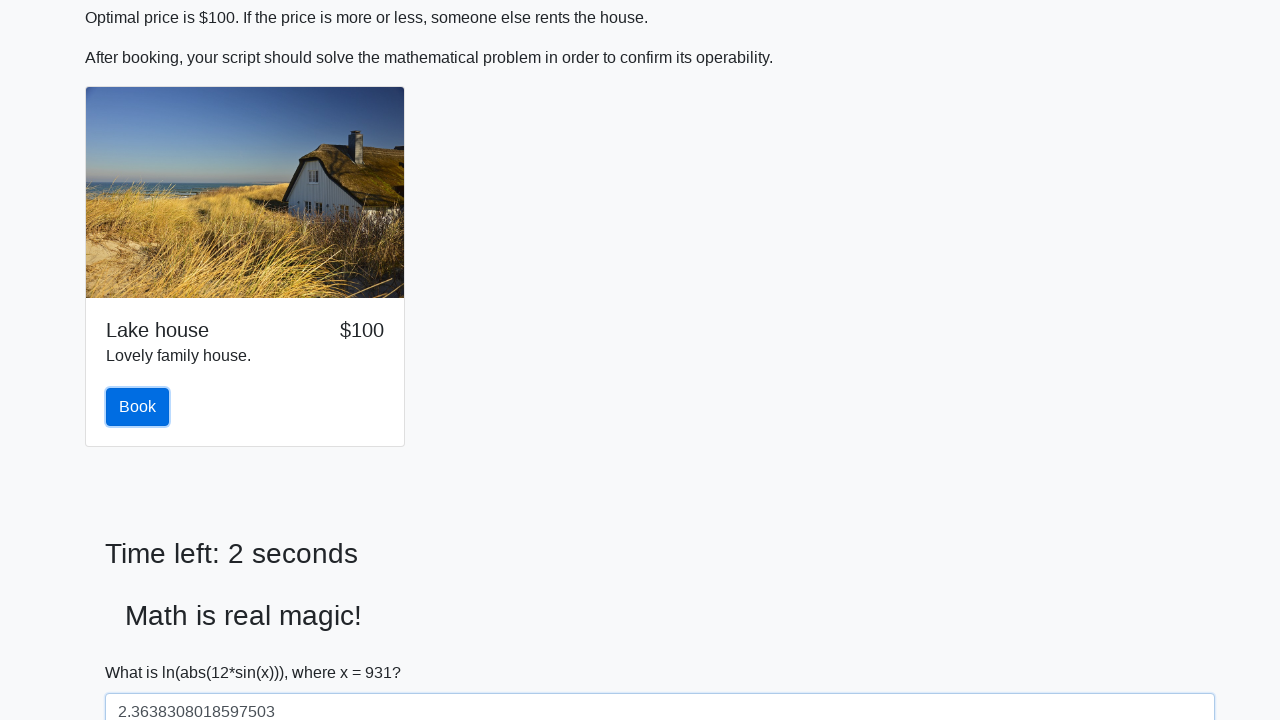

Clicked solve button to submit the answer at (143, 651) on #solve
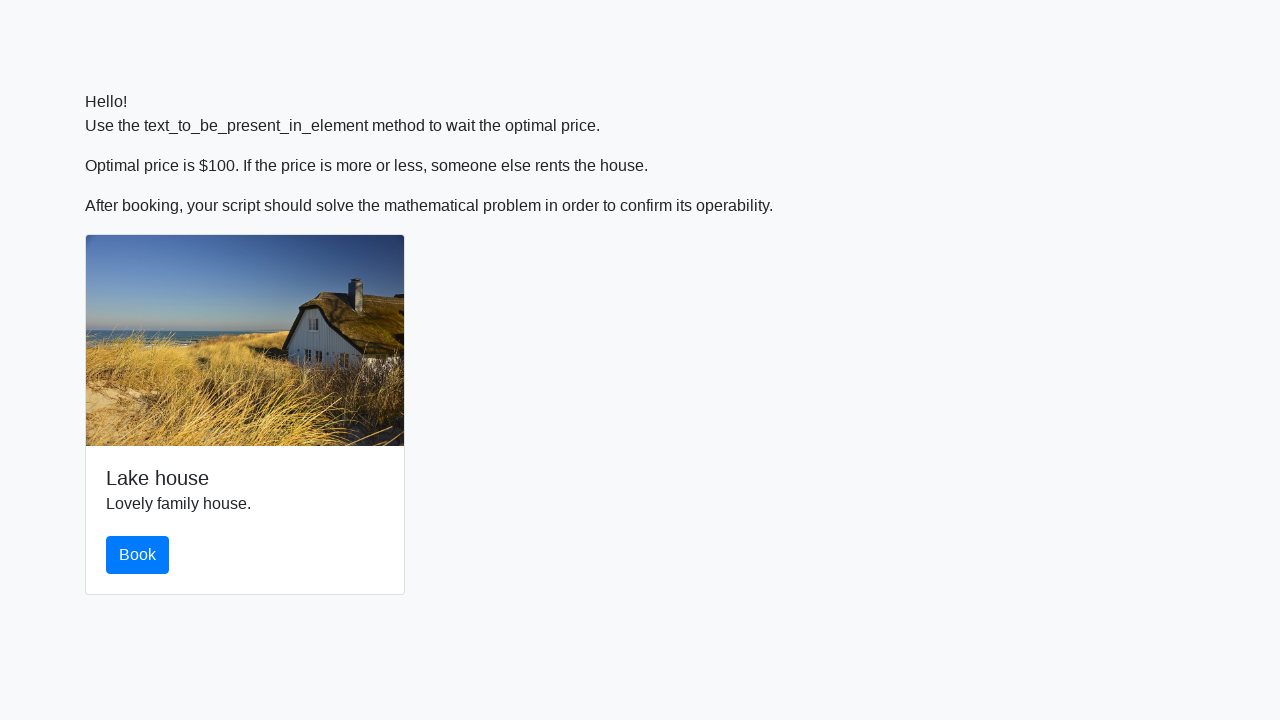

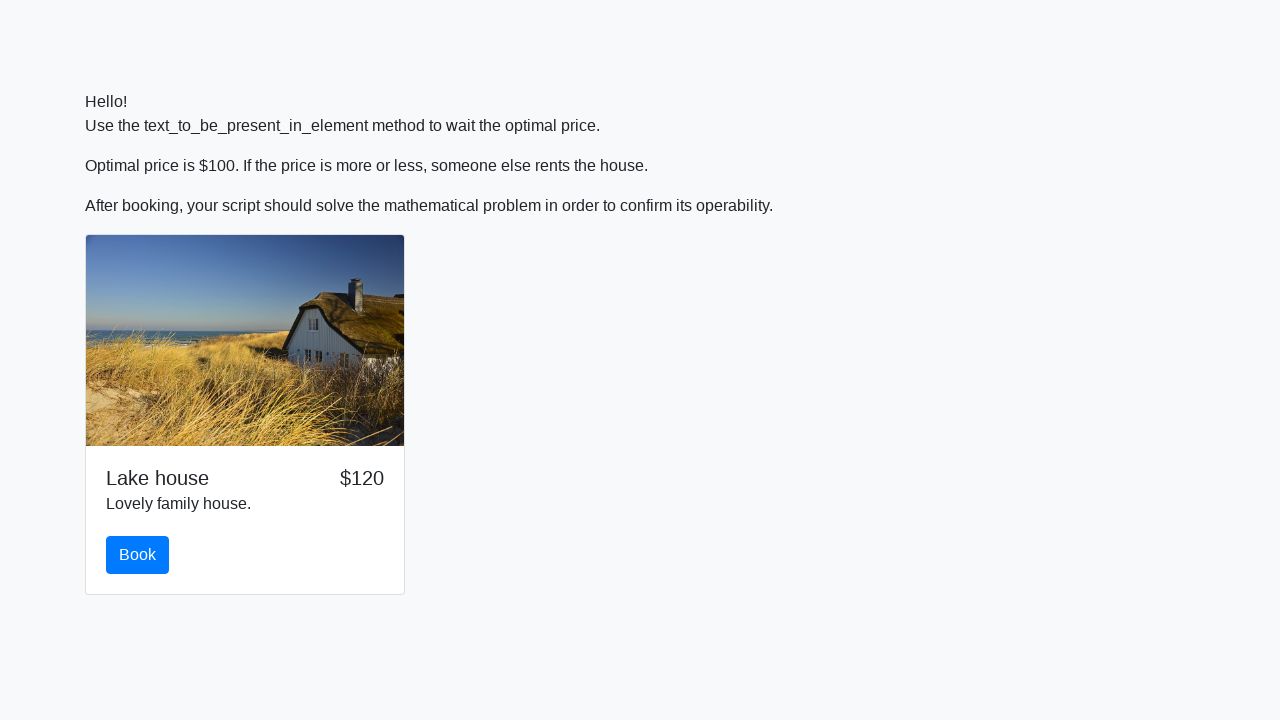